Tests drag and drop functionality within an iframe by dragging an element from source to target location

Starting URL: https://jqueryui.com/droppable/

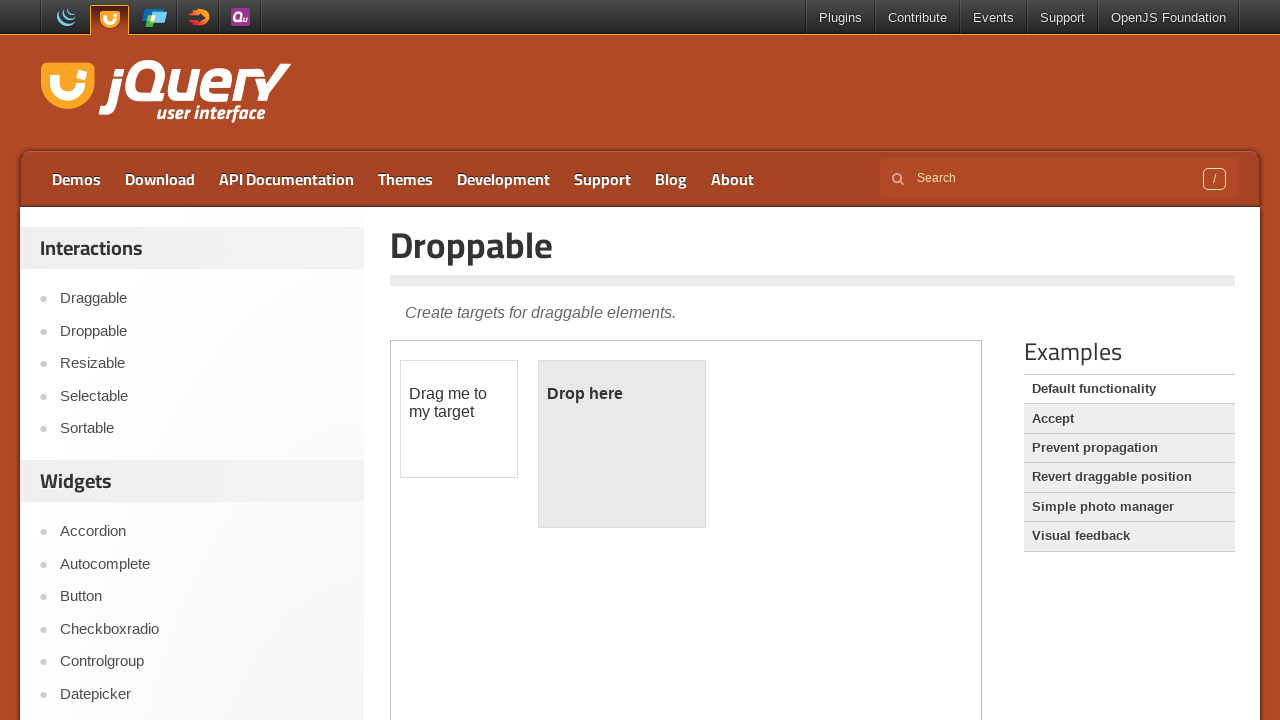

Navigated to jQuery UI droppable demo page
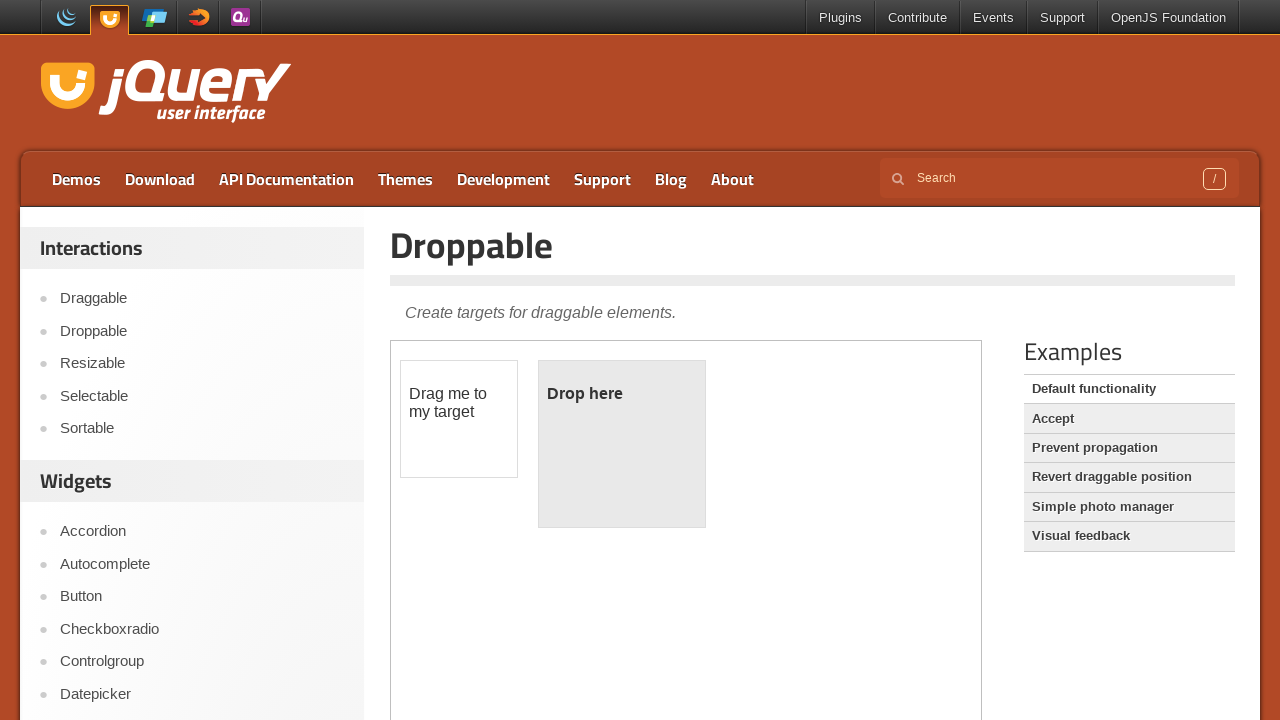

Located iframe containing drag and drop demo
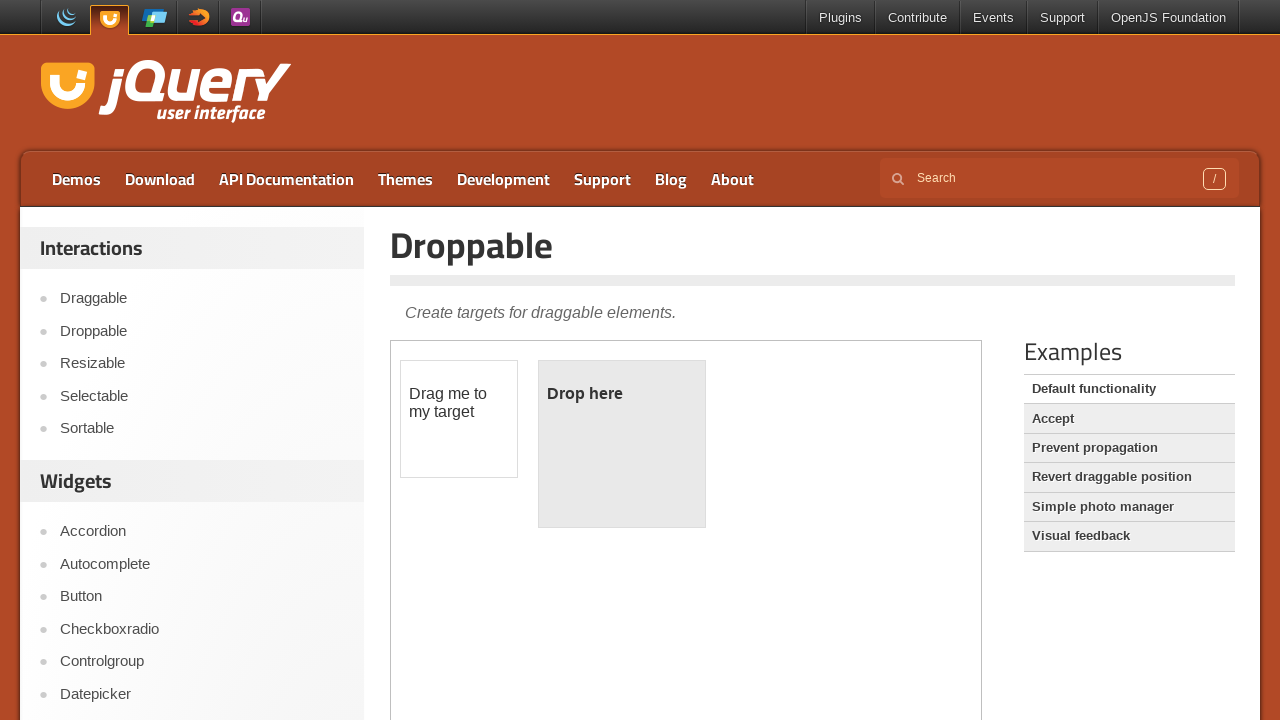

Located draggable source element
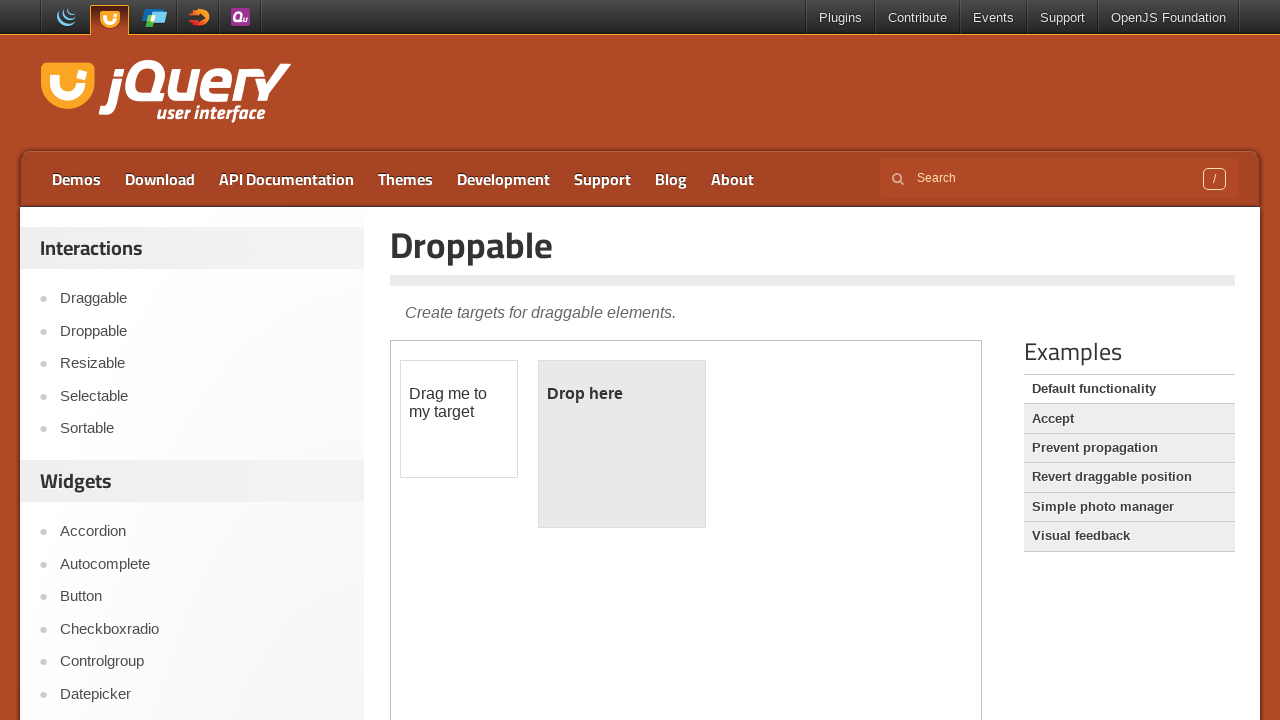

Located droppable target element
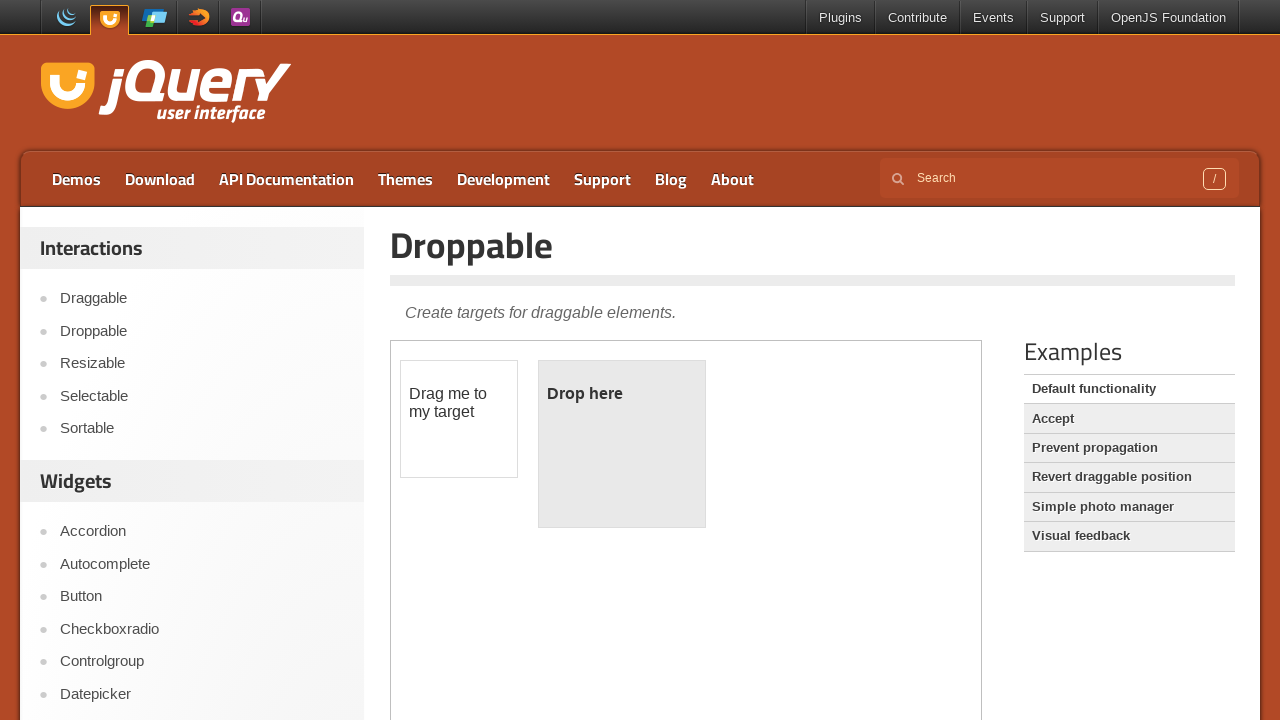

Dragged element from source to target location at (622, 444)
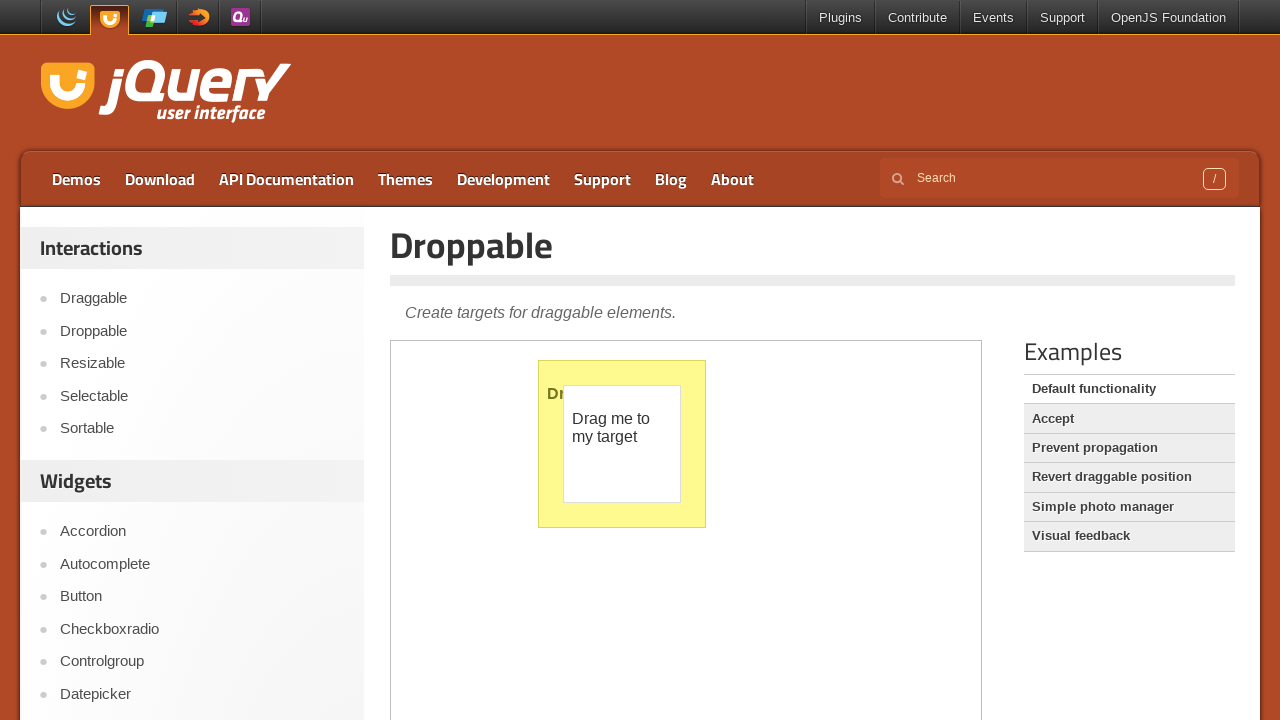

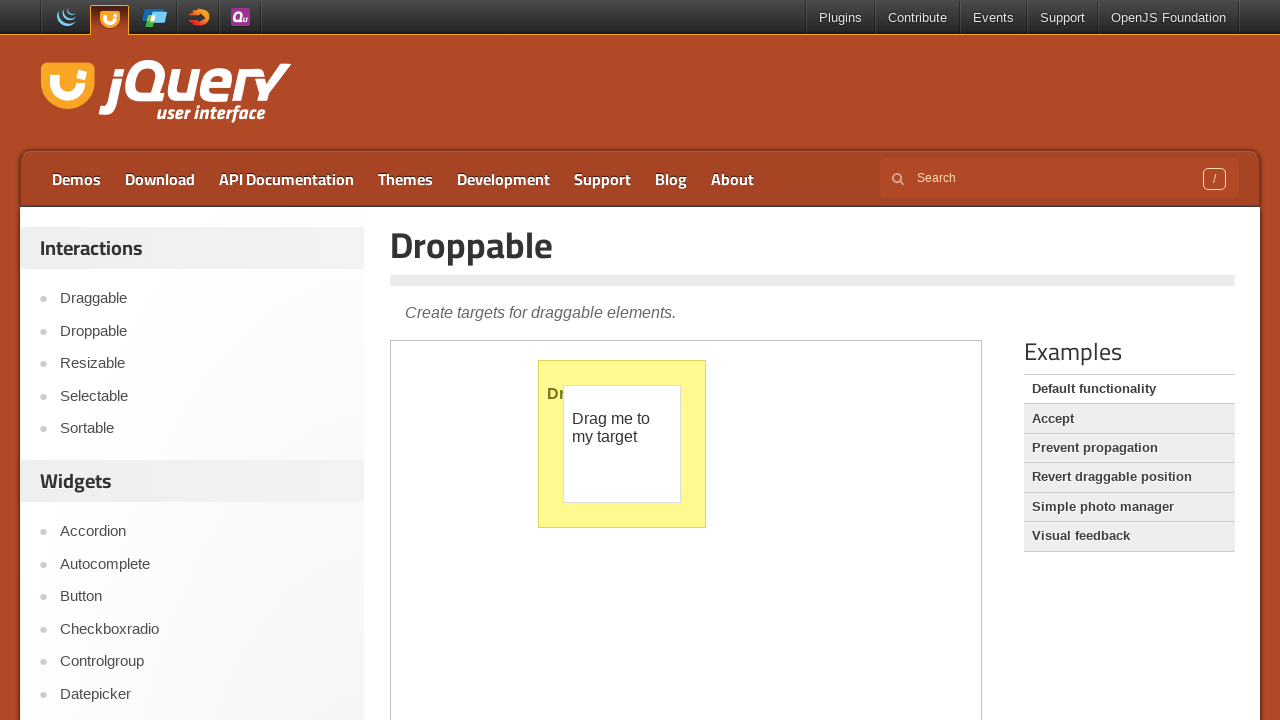